Tests JavaScript prompt alert handling by clicking a button to trigger the prompt, entering text into the alert, and accepting it.

Starting URL: https://the-internet.herokuapp.com/javascript_alerts

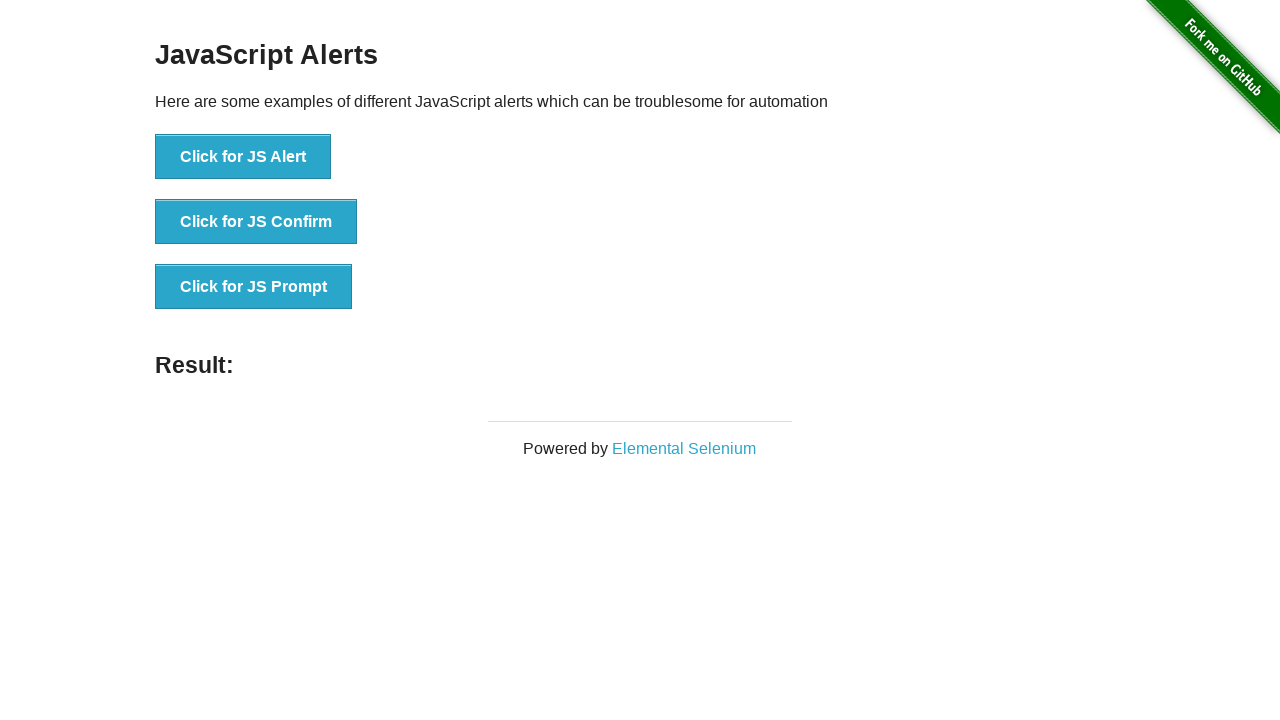

Set up dialog handler to accept prompt with text 'hello there'
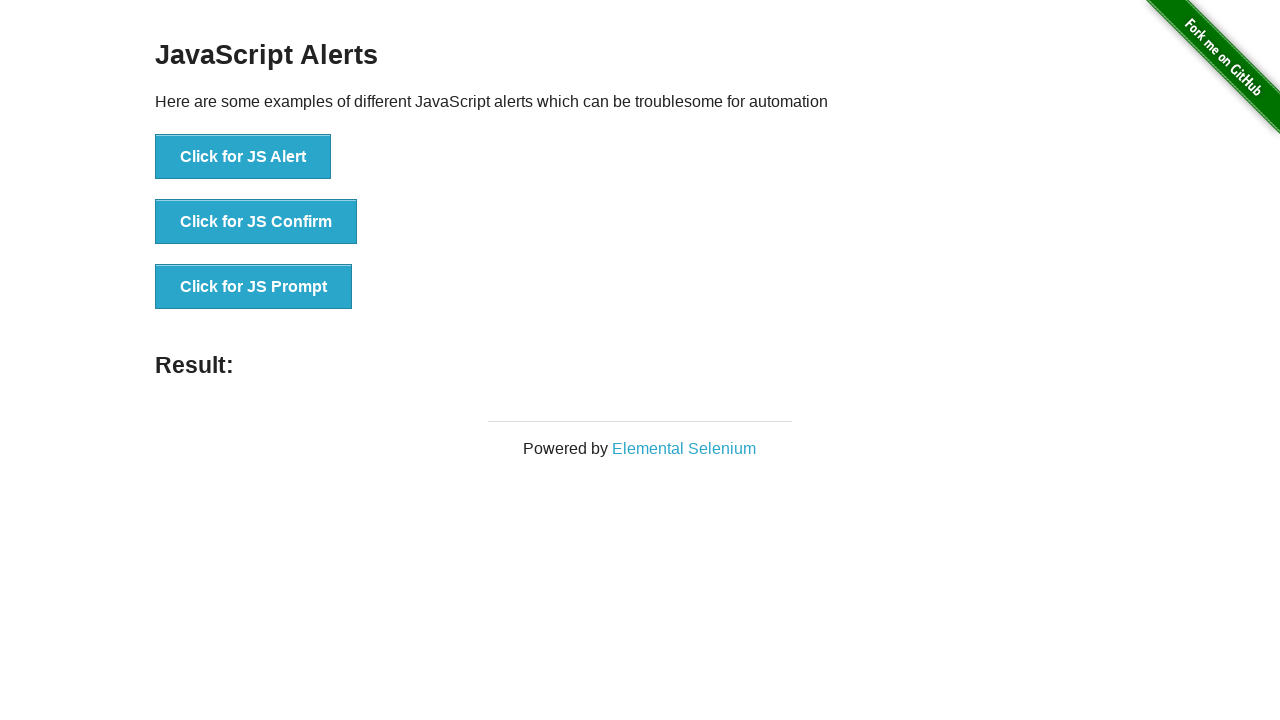

Clicked button to trigger JavaScript prompt alert at (254, 287) on xpath=//button[text()='Click for JS Prompt']
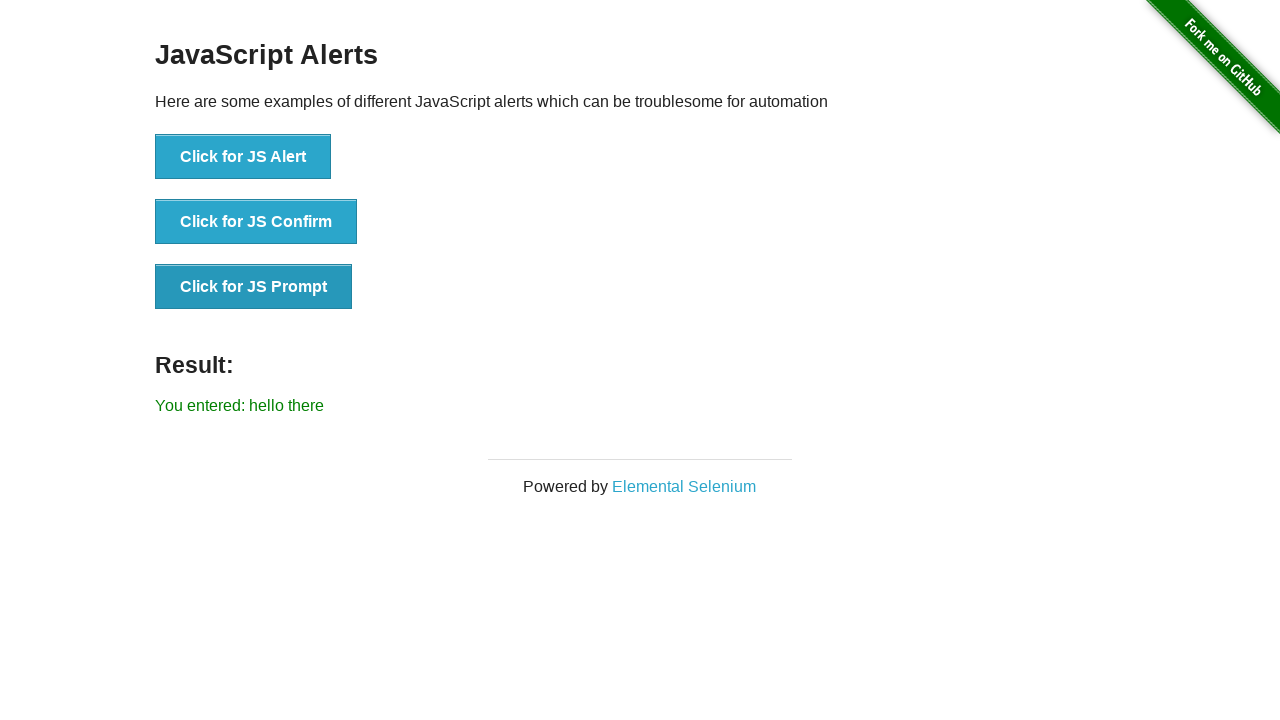

Prompt result displayed, confirming text was accepted
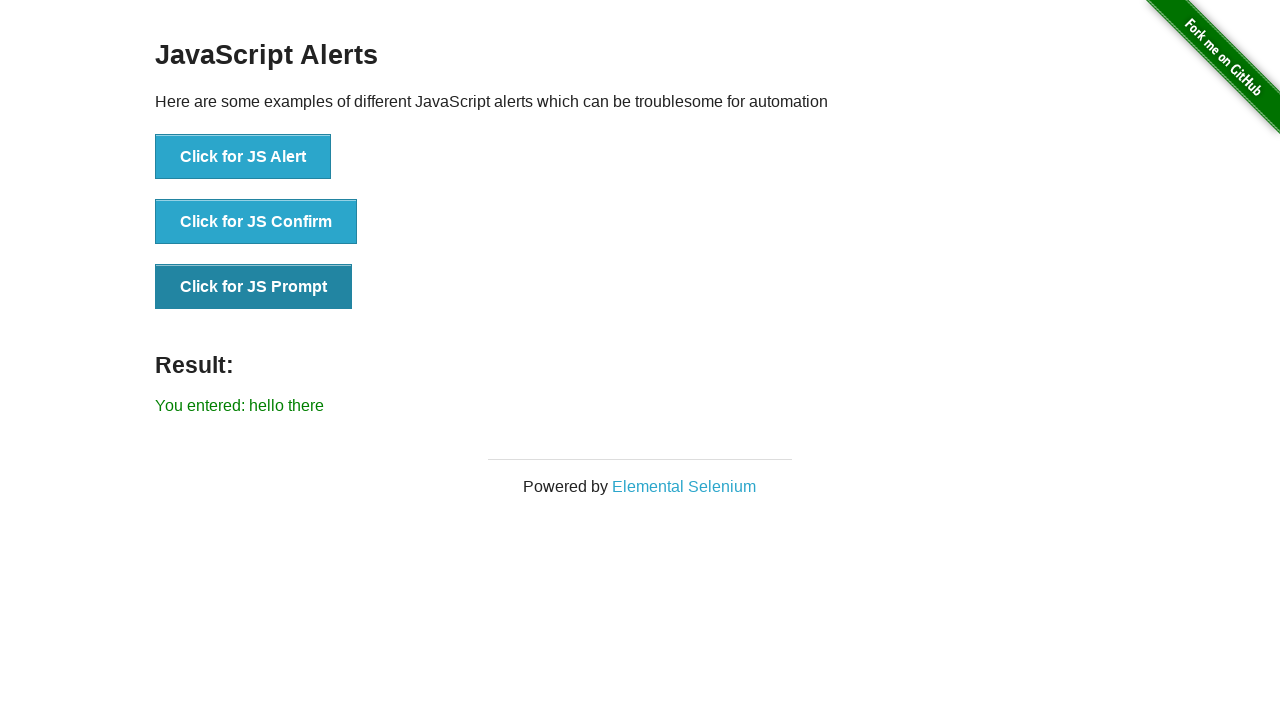

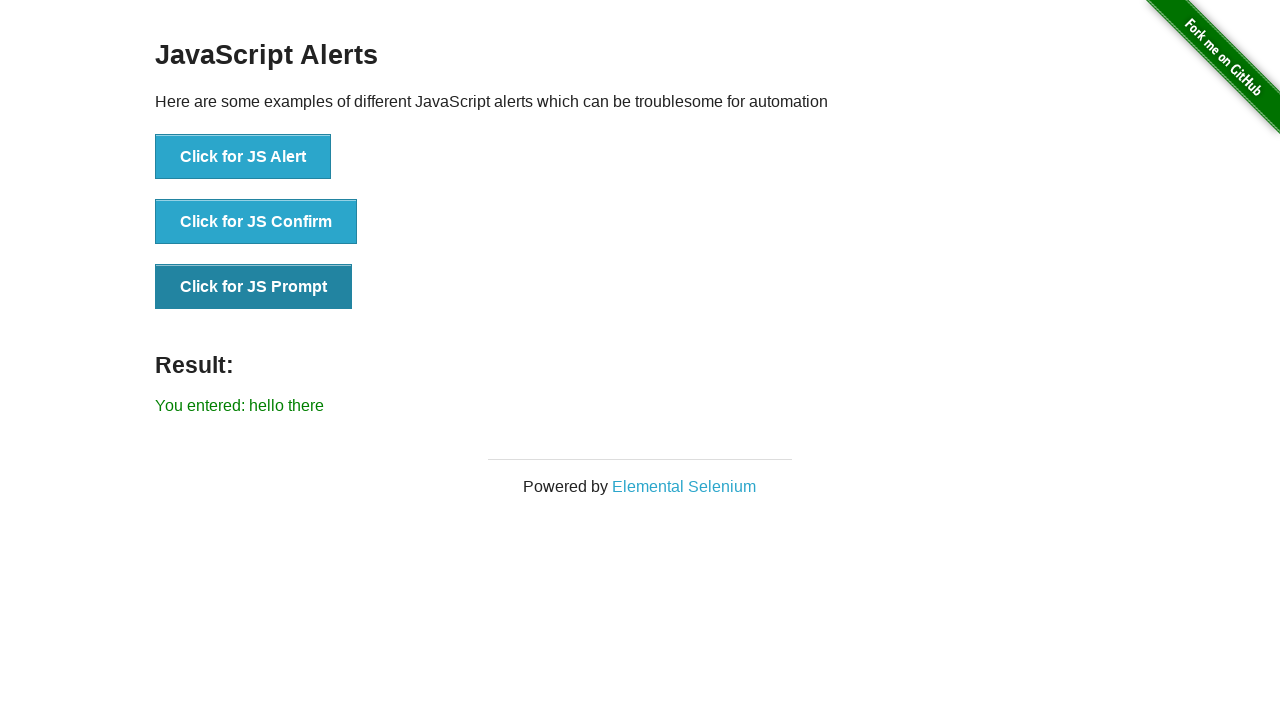